Tests dropdown selection functionality by selecting multiple options from a multi-select dropdown and verifying the selections

Starting URL: https://letcode.in/dropdowns

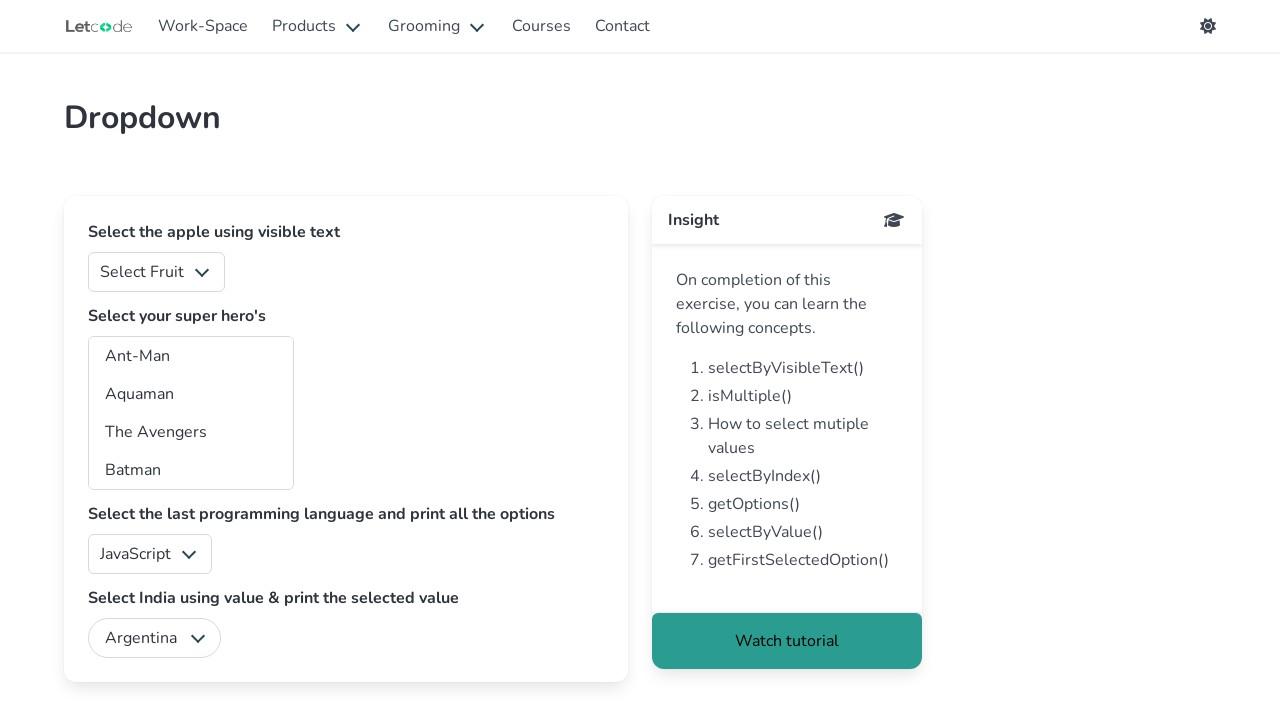

Located the superheros dropdown element
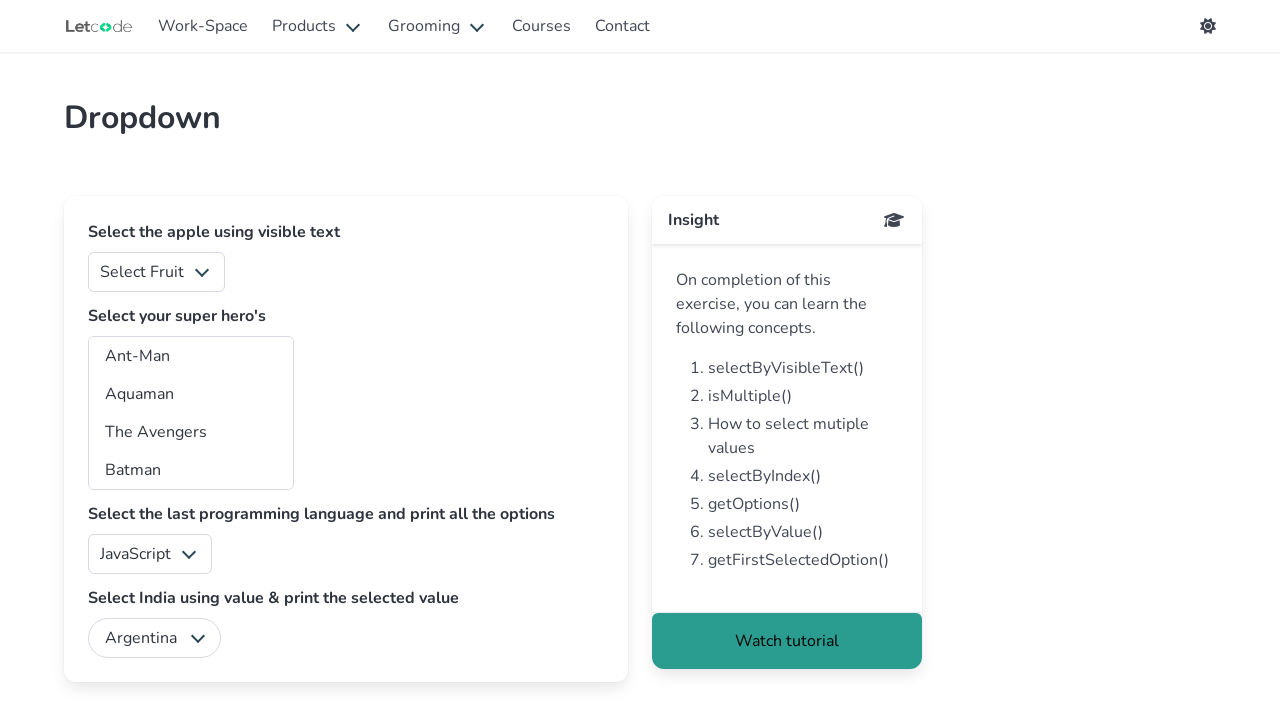

Selected option with value 'am' from dropdown on #superheros
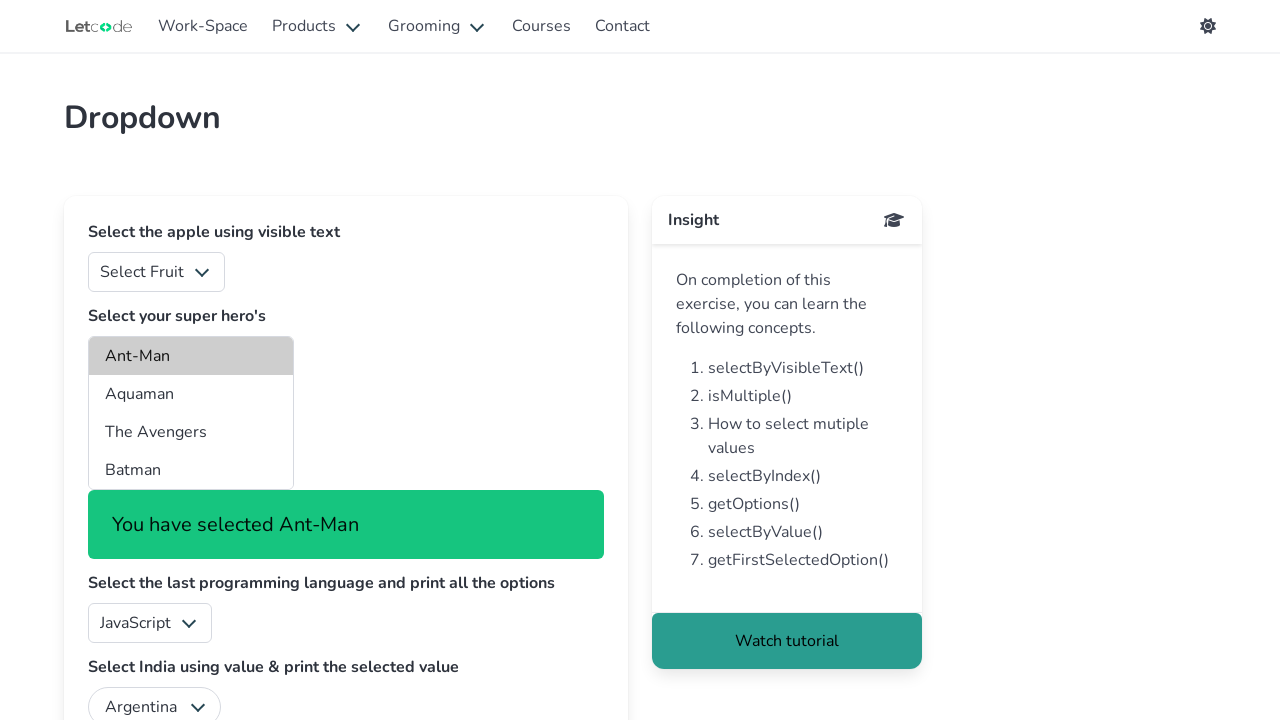

Located all checked options in dropdown
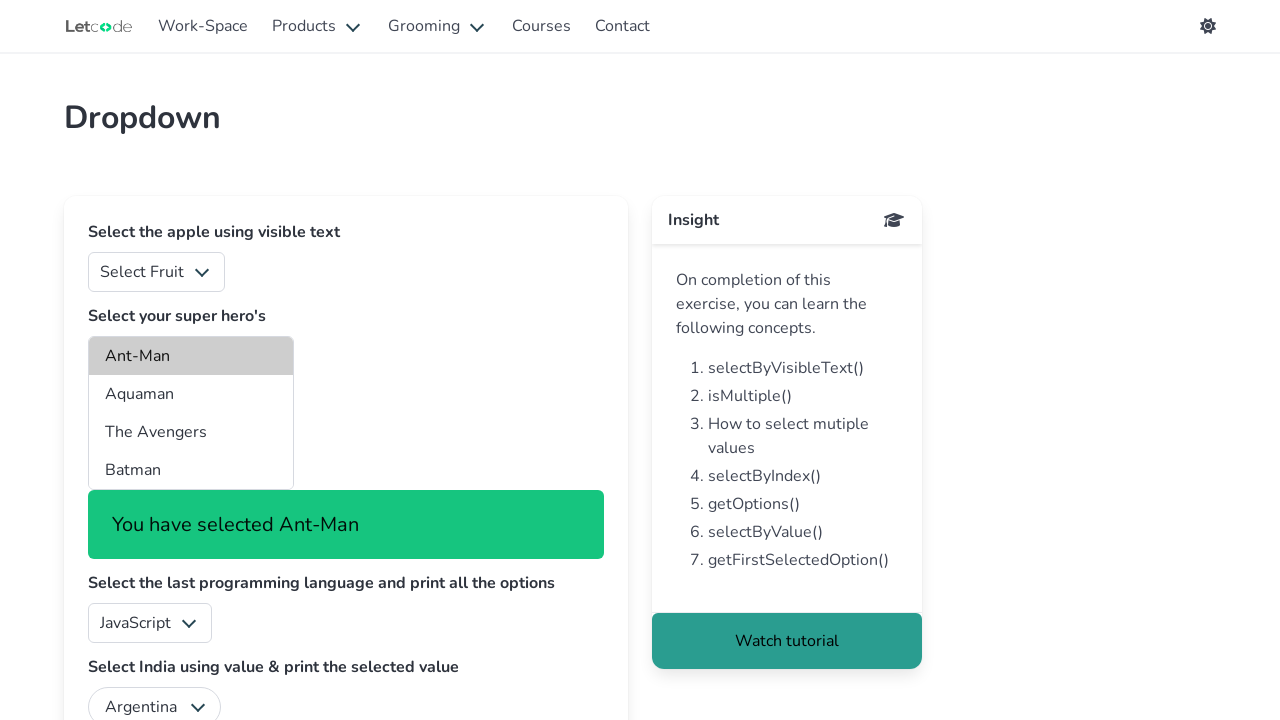

Retrieved first selected option text: 'Ant-Man'
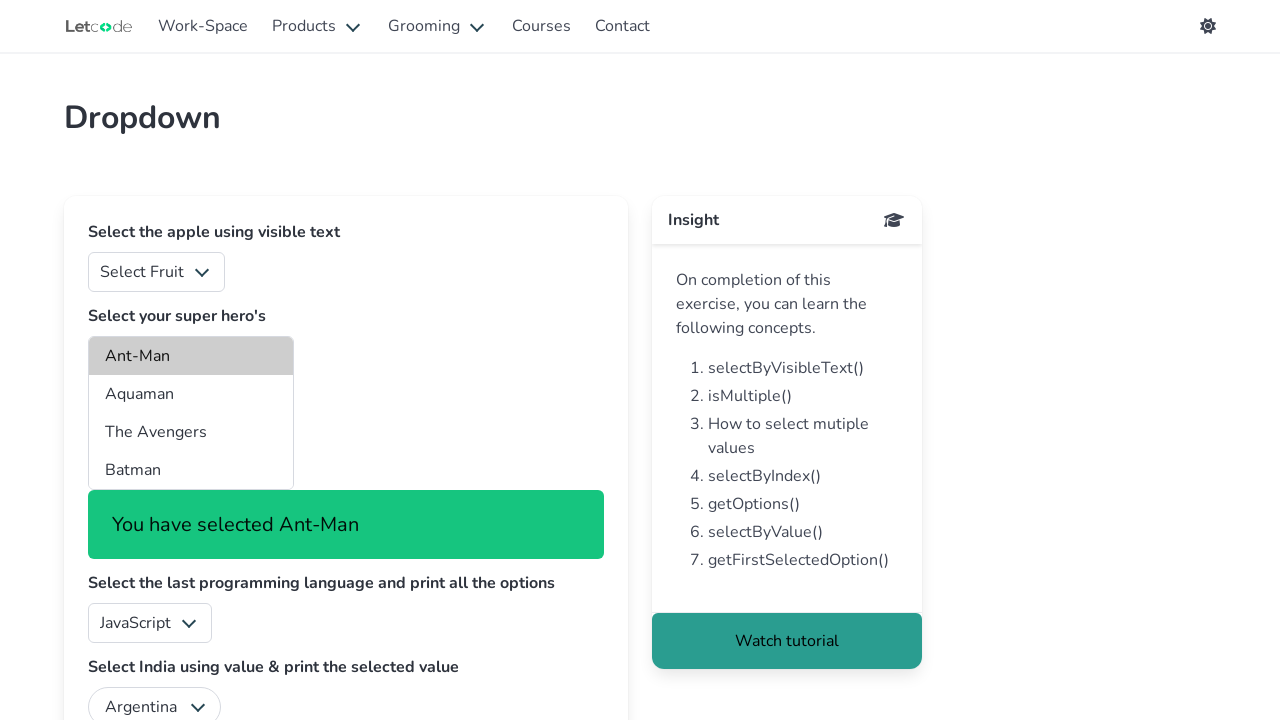

Selected multiple options with values 'am' and 'aq' from dropdown on #superheros
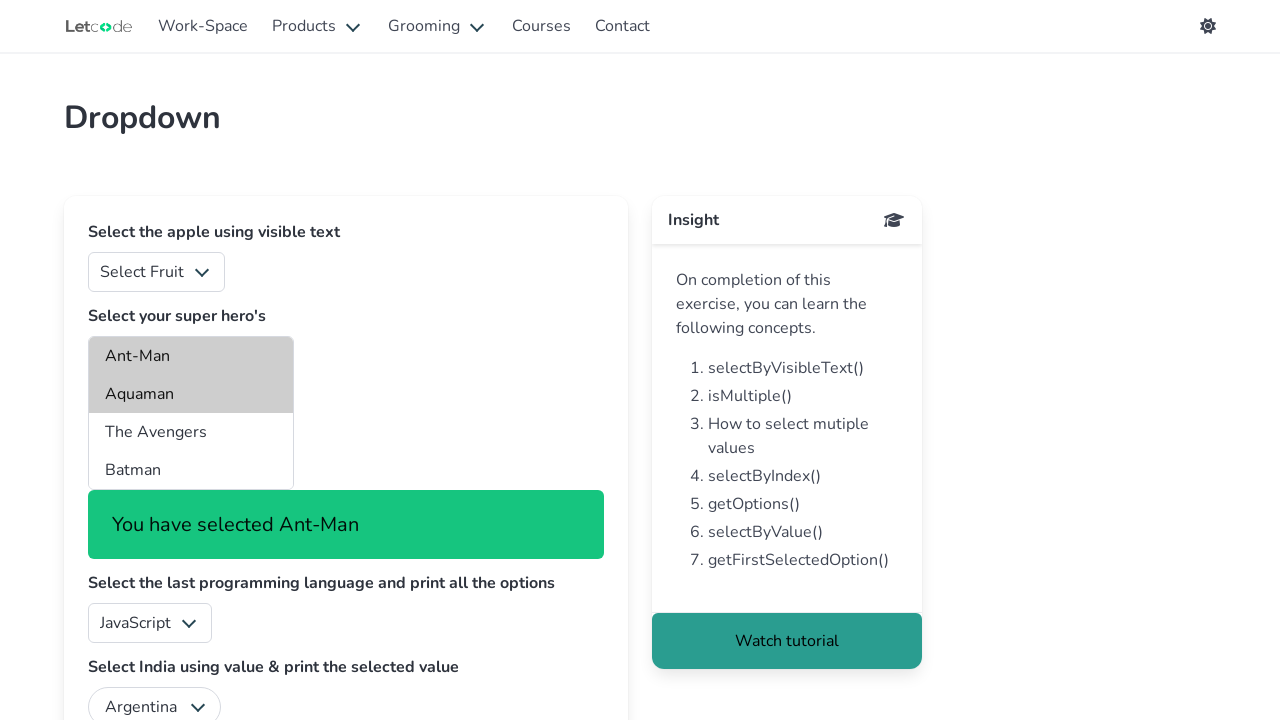

Retrieved all checked options from multi-select dropdown
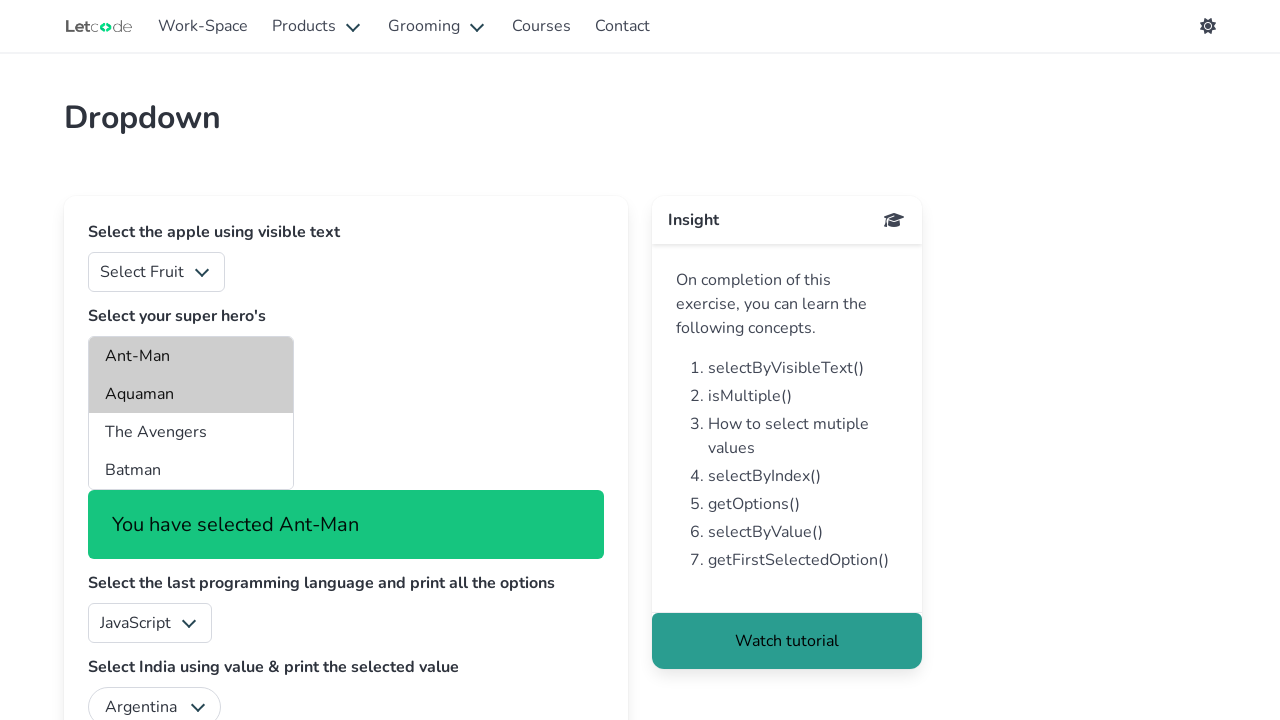

Extracted selected option text: 'Ant-Man'
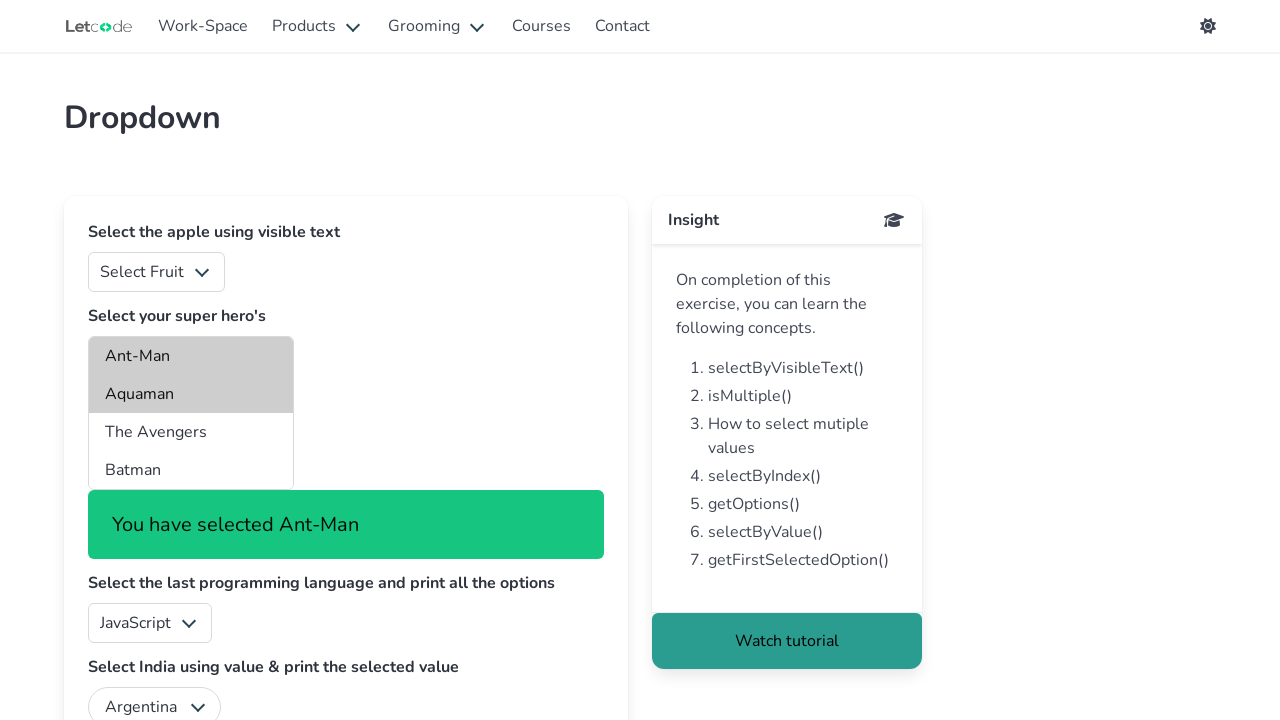

Extracted selected option text: 'Aquaman'
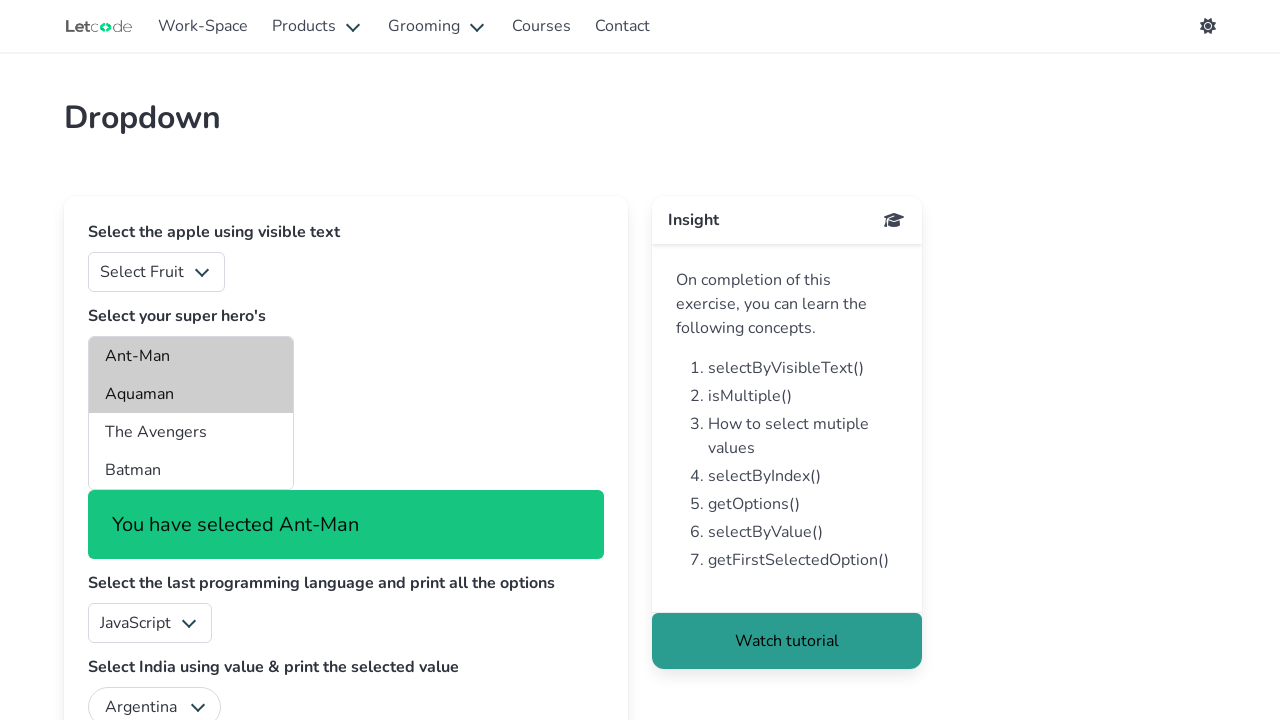

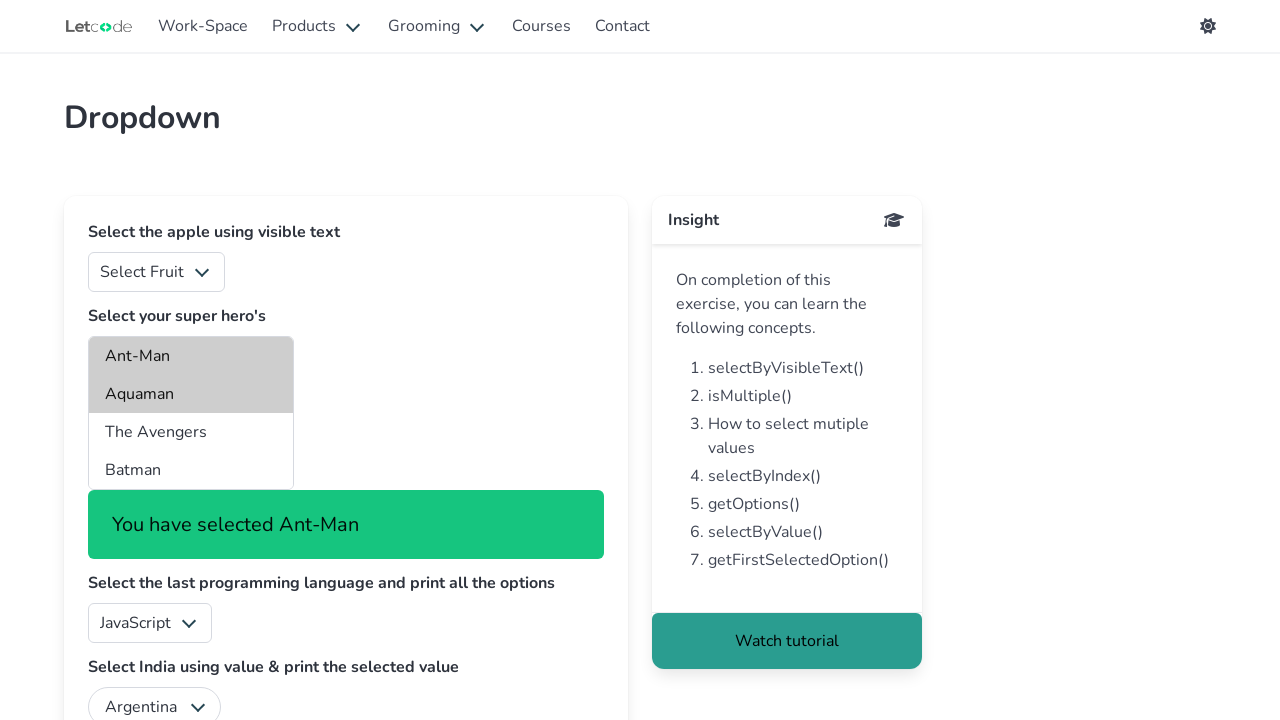